Navigates to the SDET Live website and waits for the page to load, demonstrating basic browser navigation.

Starting URL: https://sdet.live

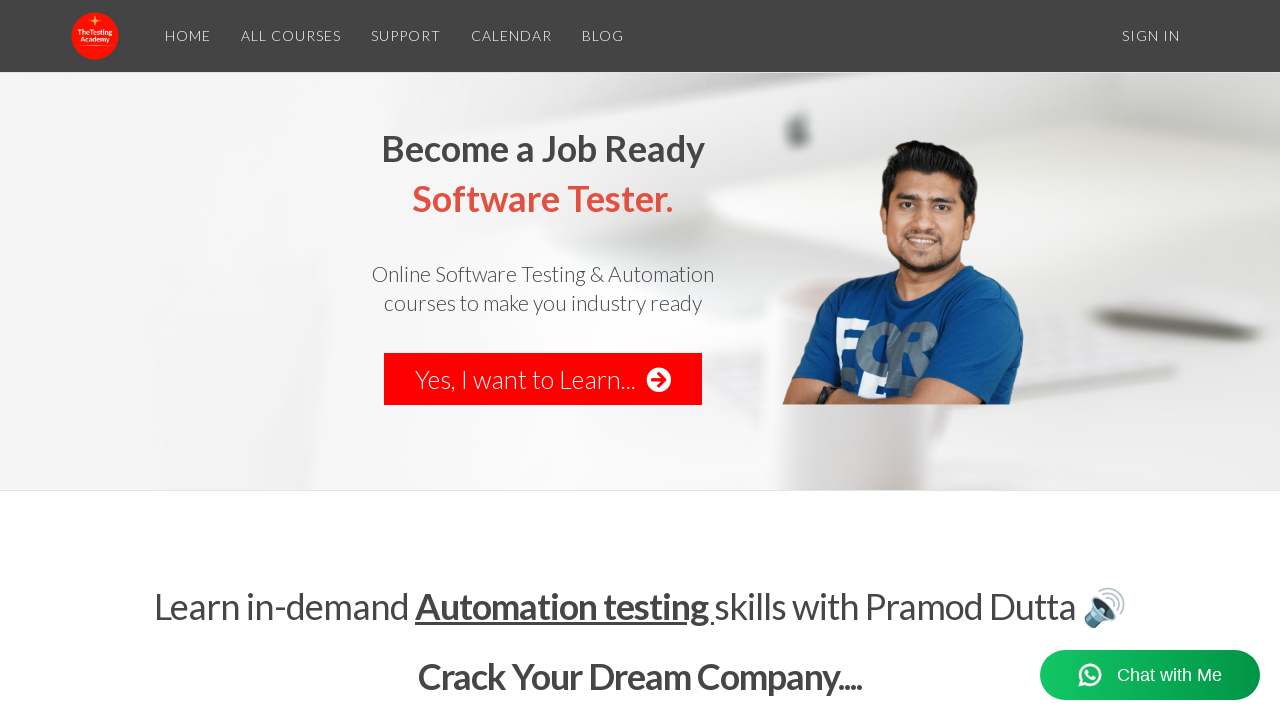

Navigated to SDET Live website
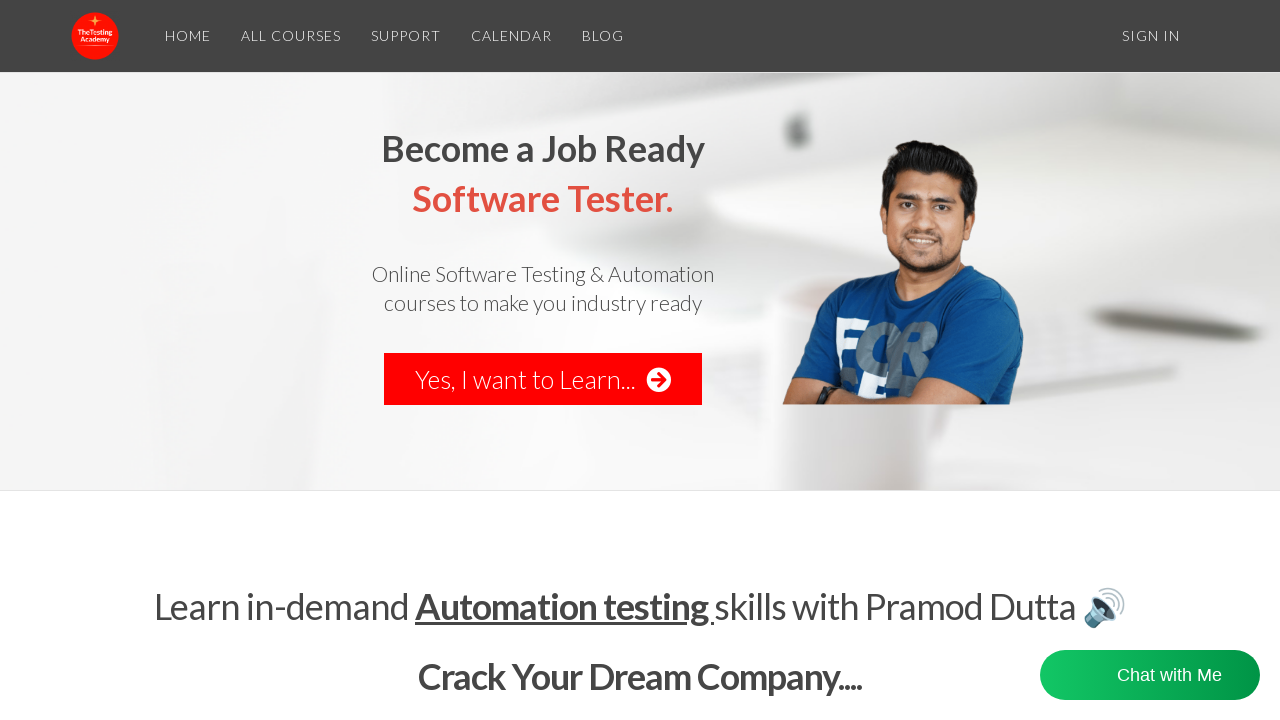

Page fully loaded and network idle
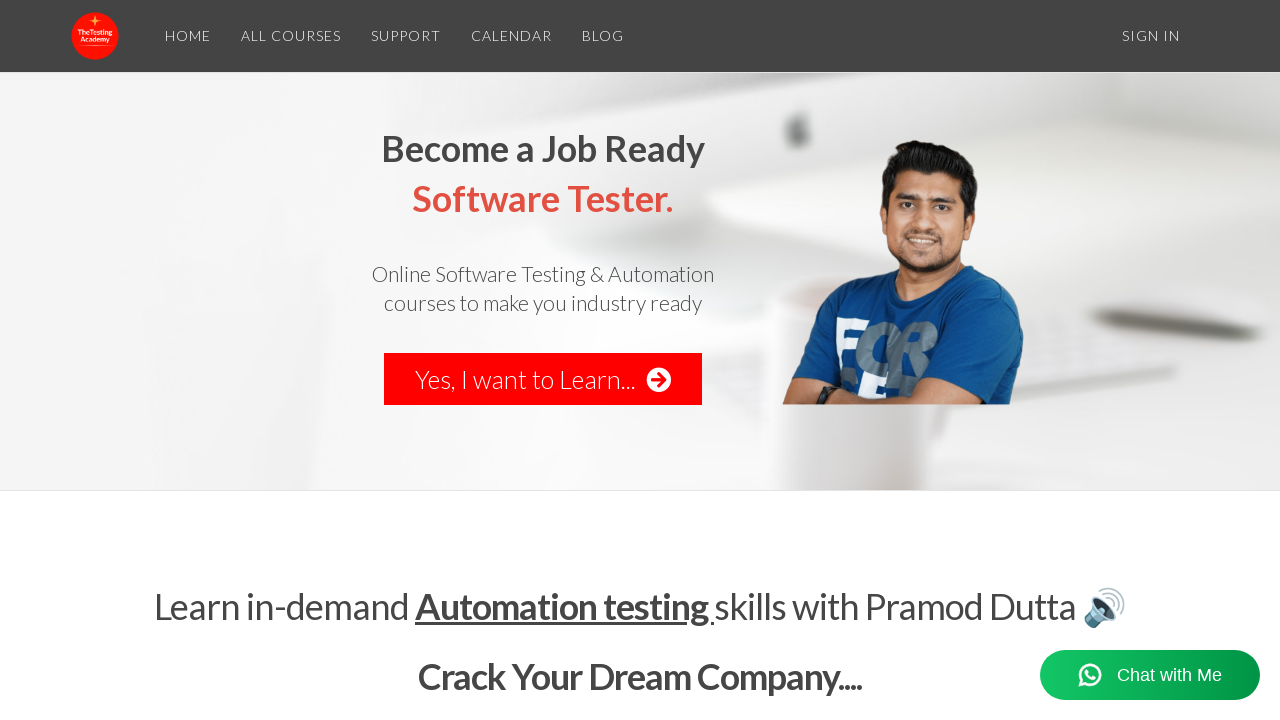

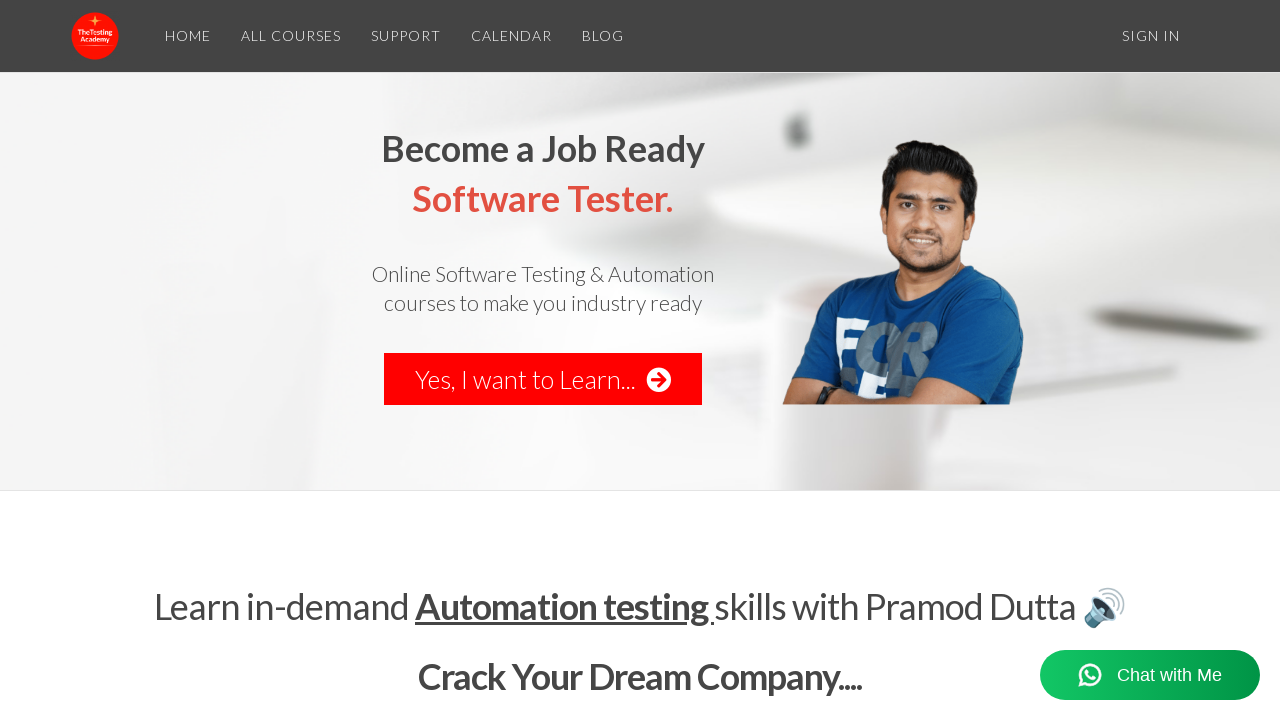